Tests the search functionality by clicking the search field, typing a search term, submitting the search, and verifying results are displayed

Starting URL: https://practice-react.sdetunicorns.com/

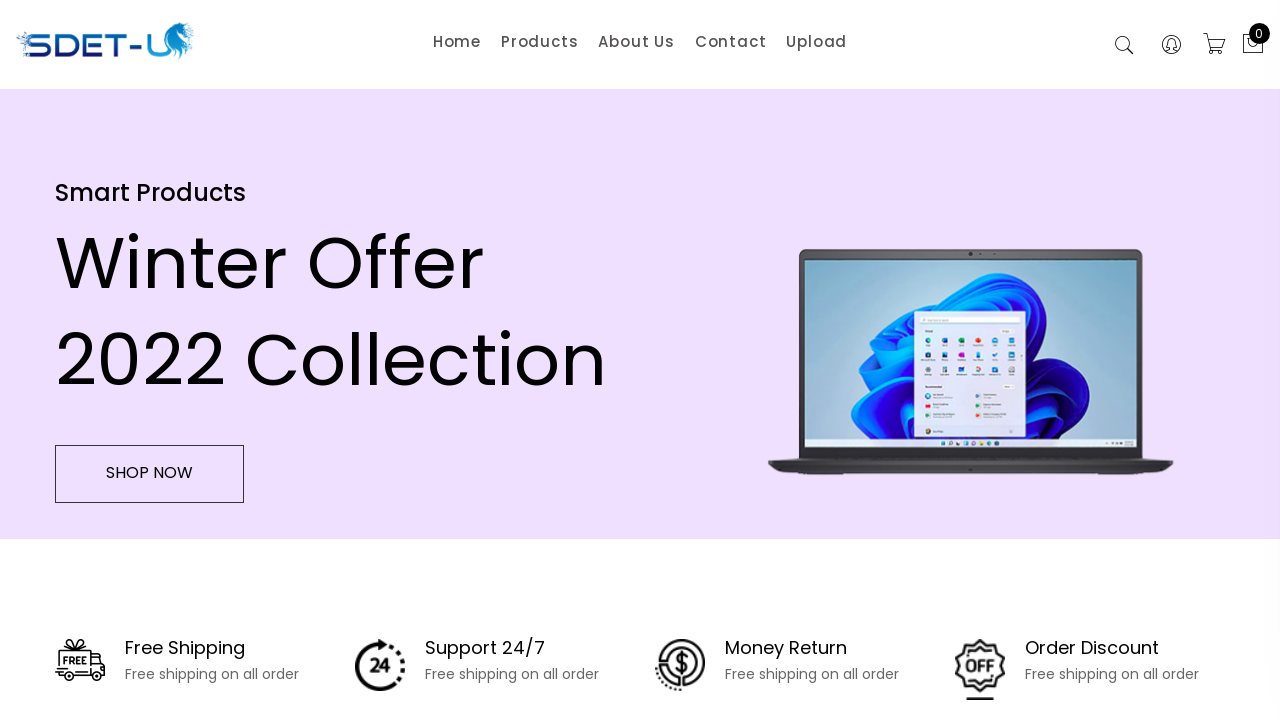

Clicked on search input field to activate it at (1124, 46) on .search-active
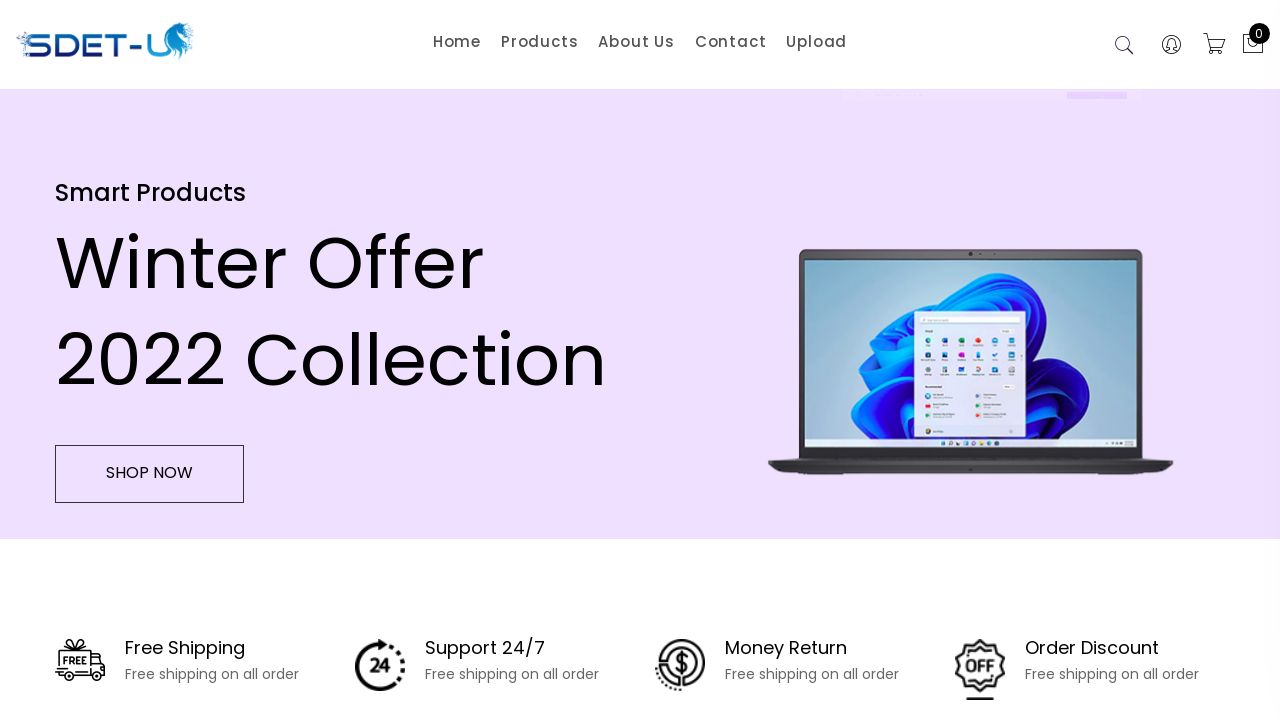

Typed 'Lenovo' in search field on [placeholder='Search']
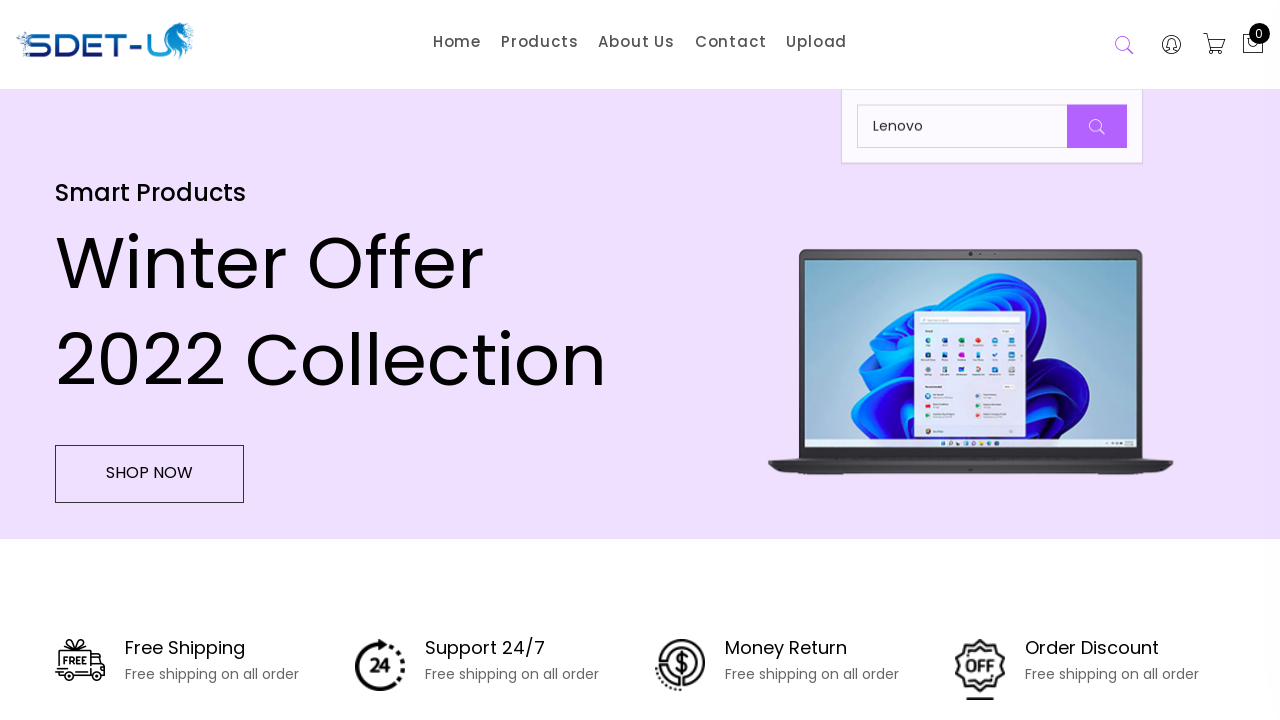

Clicked search button to submit search at (1097, 127) on .button-search
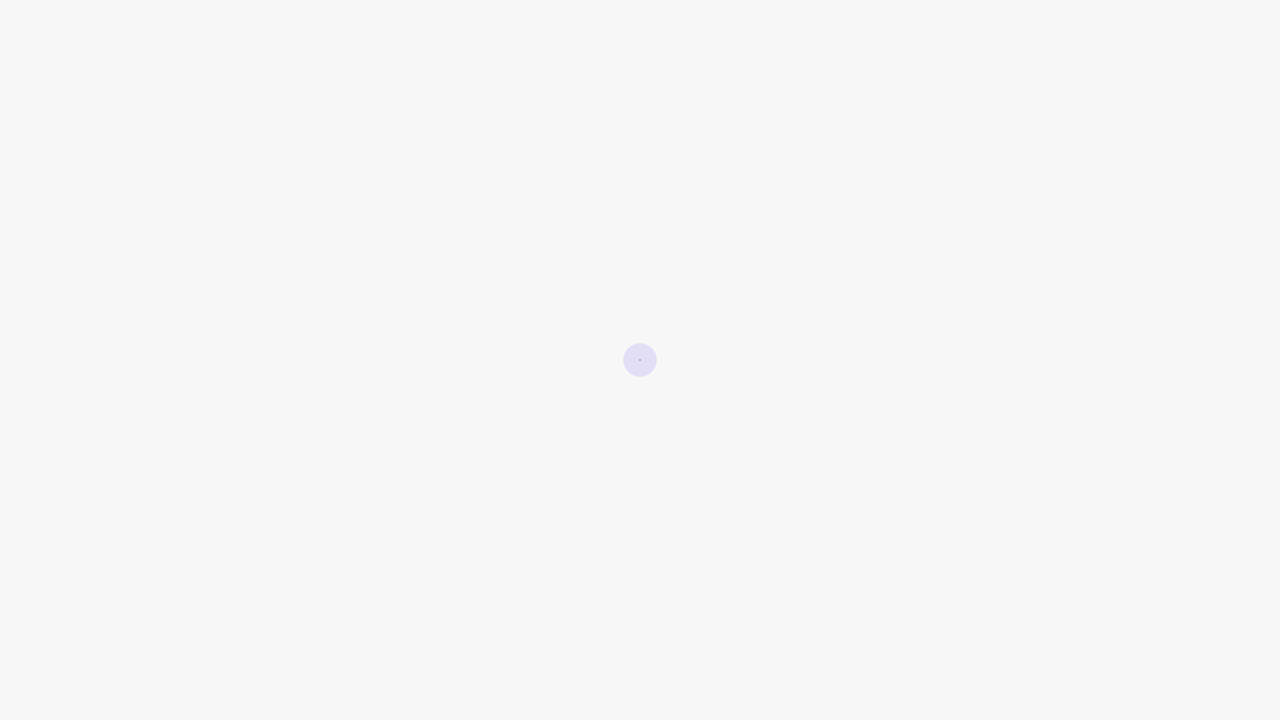

Search results loaded and verified 'Showing Results for Lenovo' text is visible
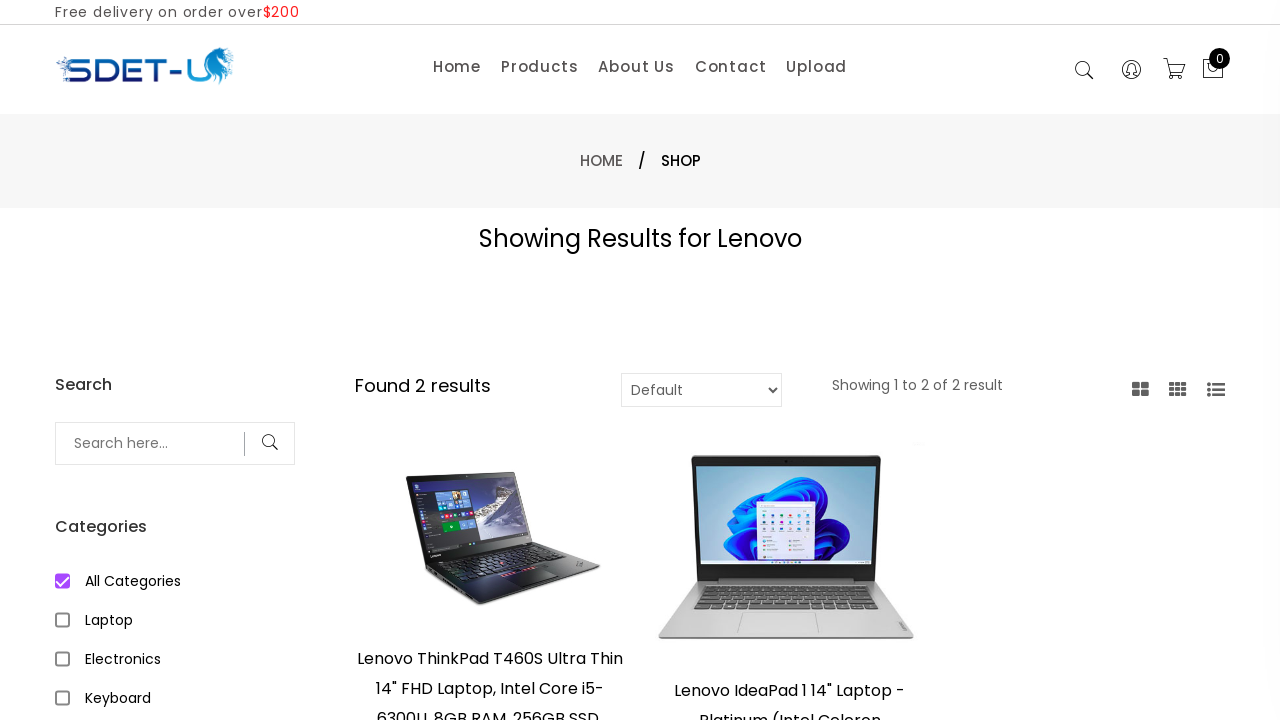

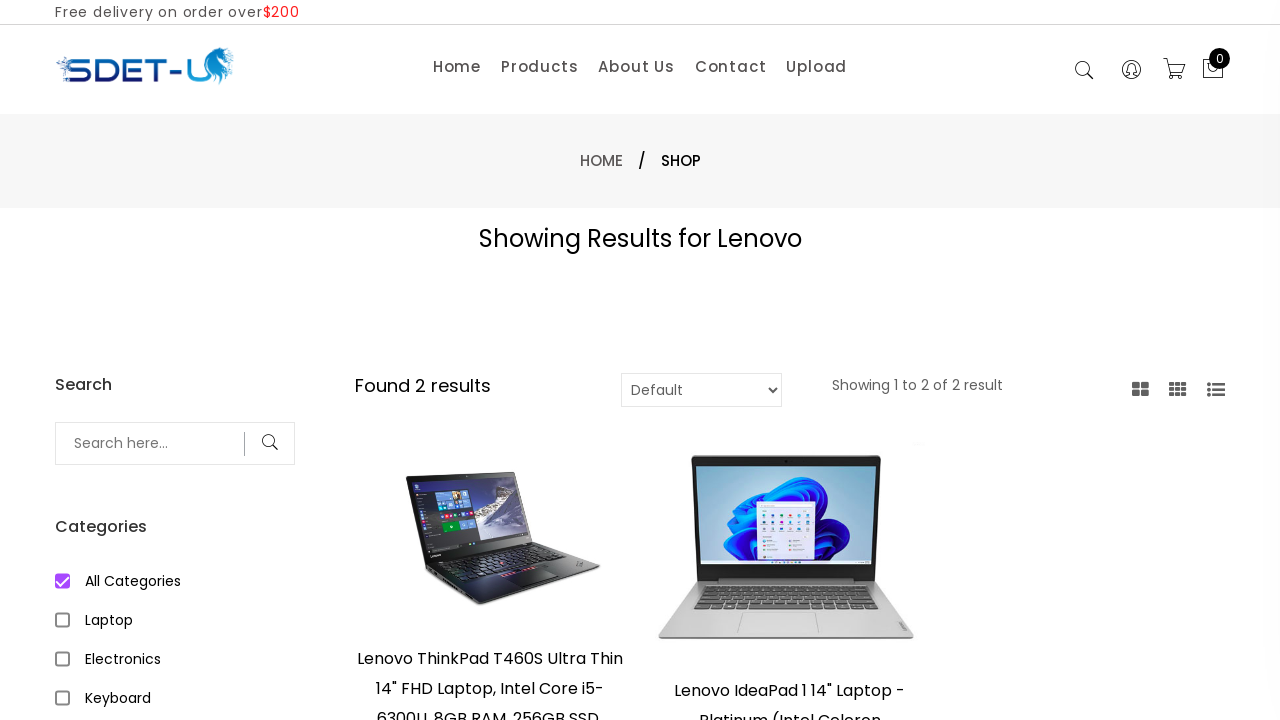